Tests opening a new window programmatically and navigating to a different URL in the new window

Starting URL: https://demoqa.com/browser-windows

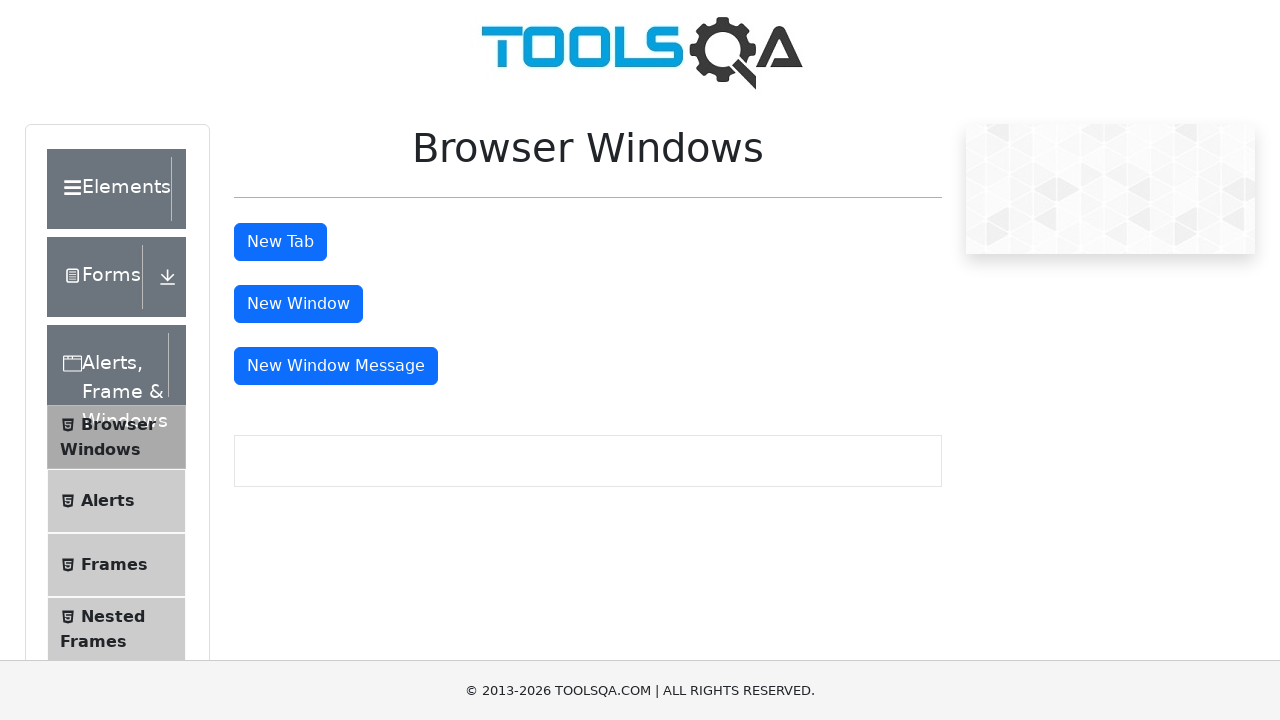

Opened a new window/page in the same context
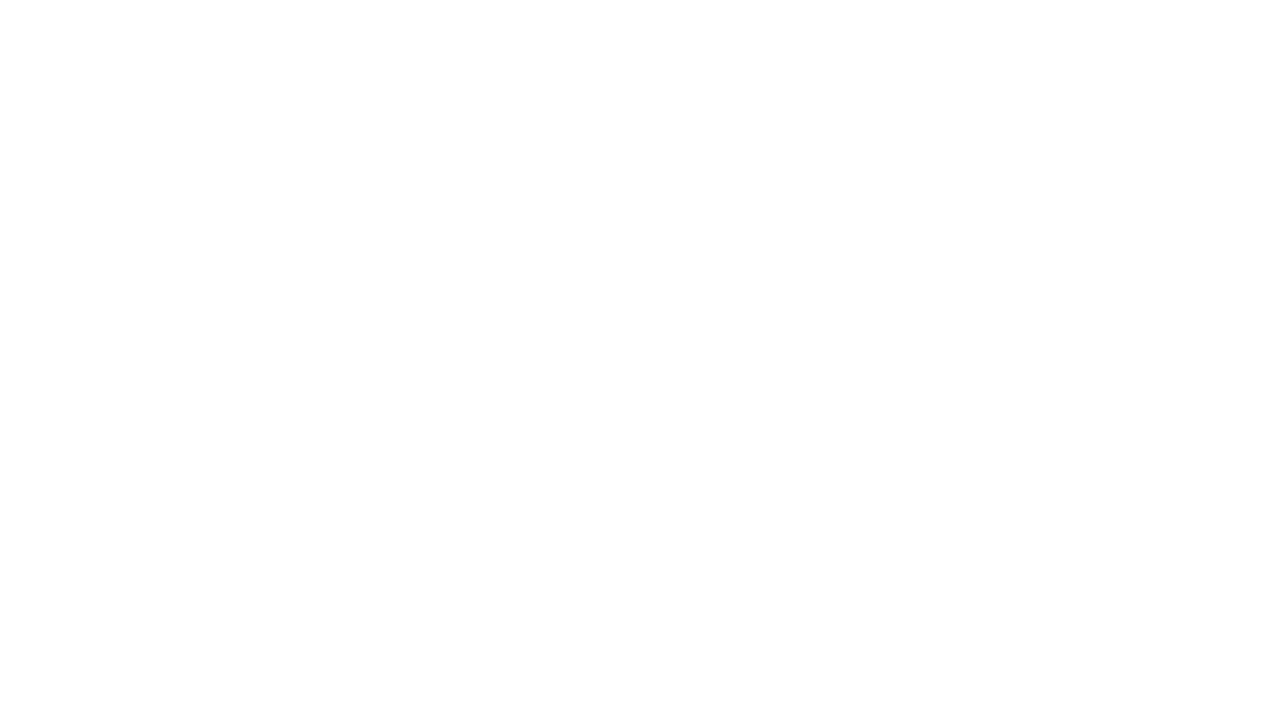

Navigated to https://demoqa.com/elements in the new window
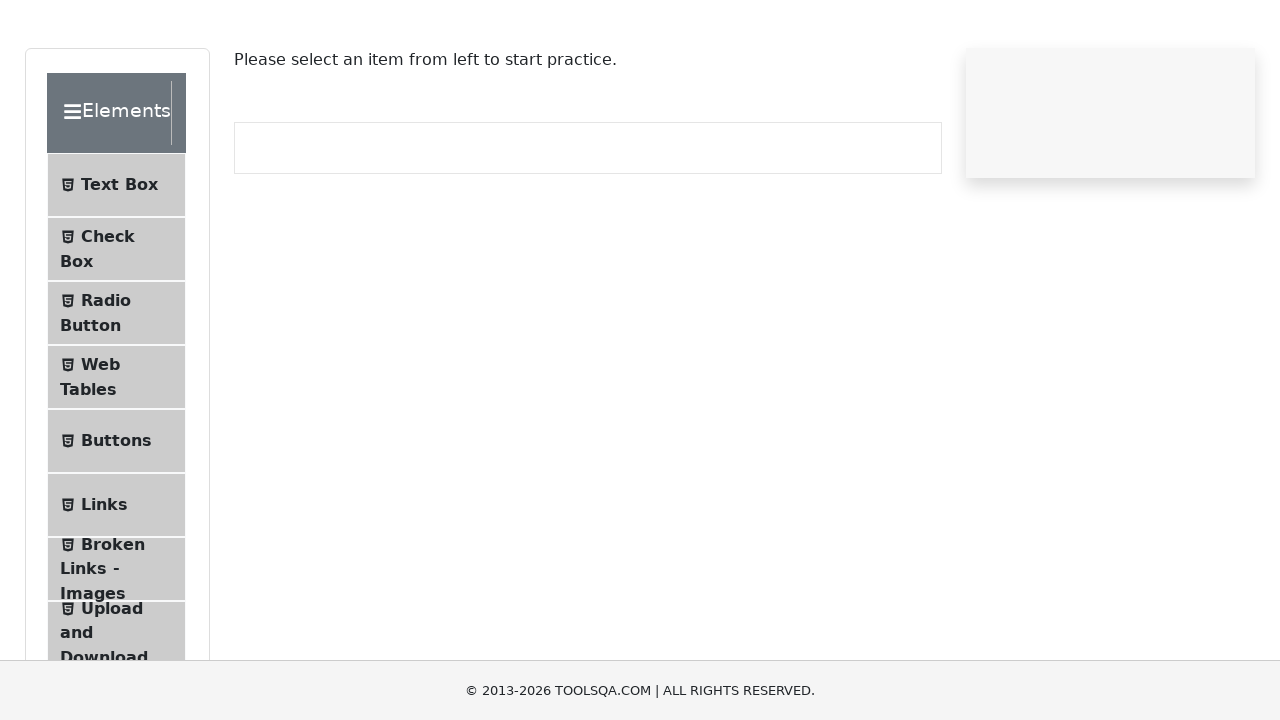

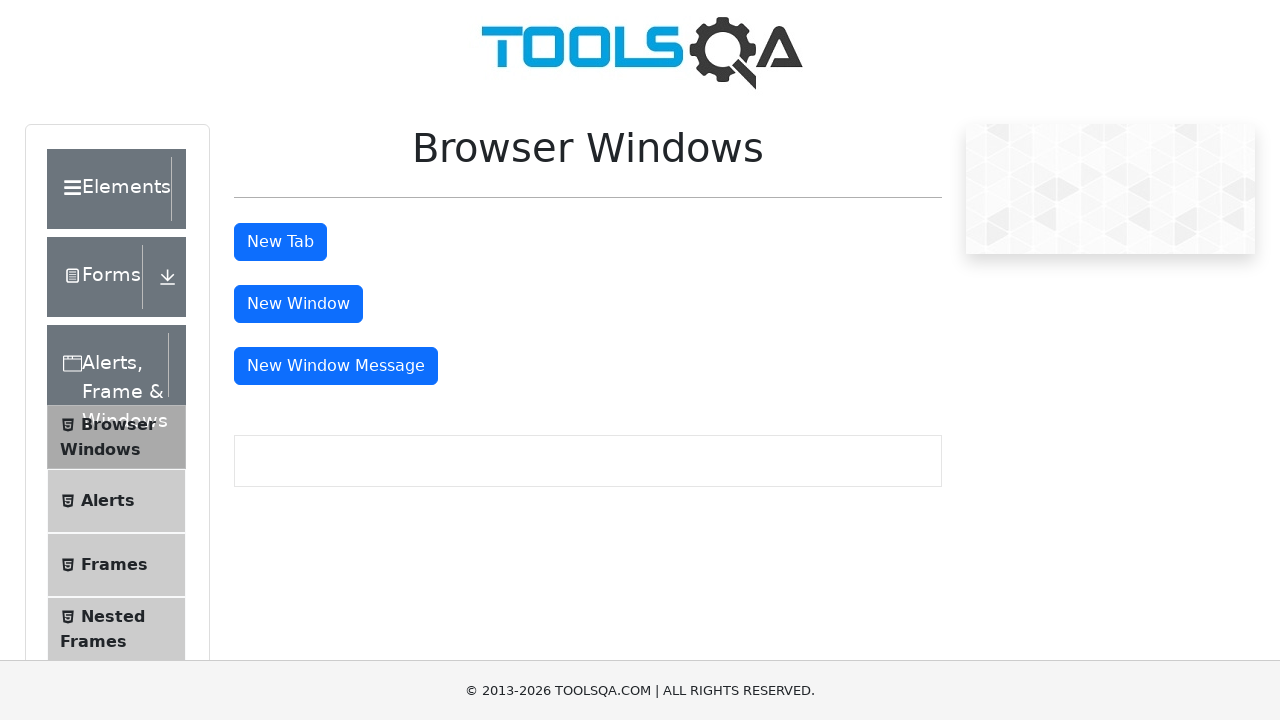